Tests keyboard actions and form filling by entering user information, using keyboard shortcuts to select all, delete, copy and paste text between form fields

Starting URL: https://demoqa.com/text-box

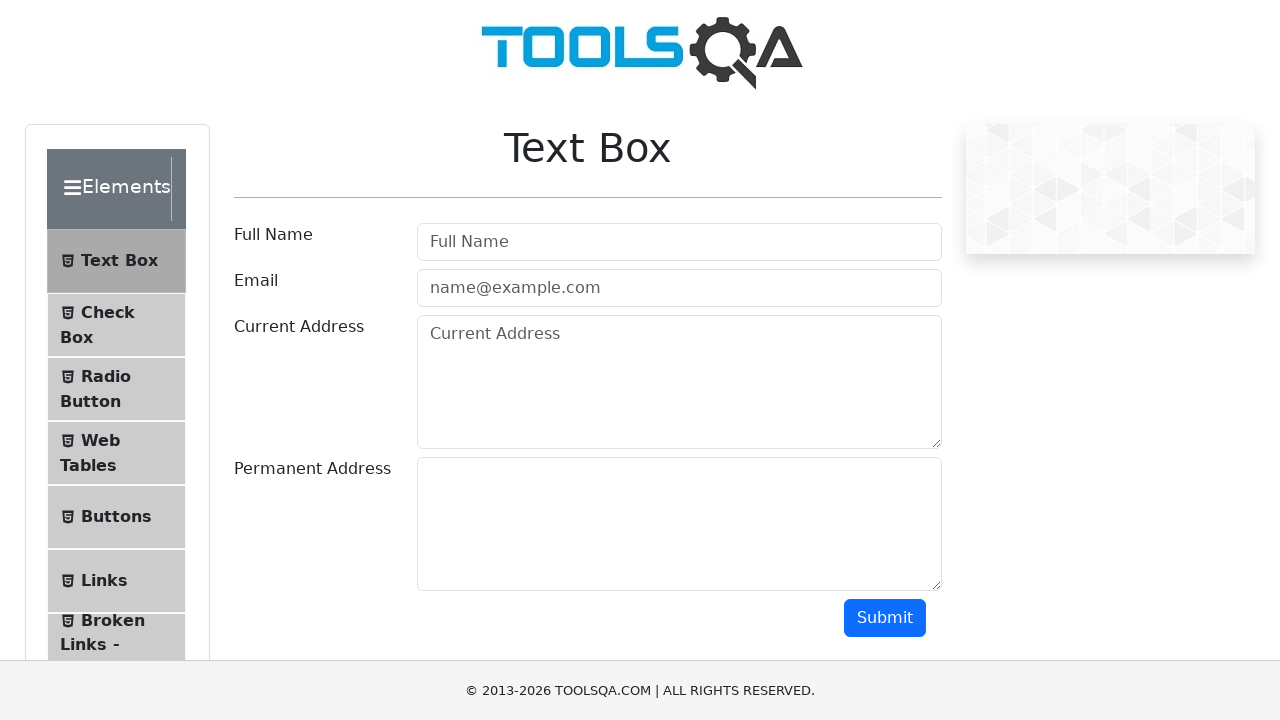

Filled username field with 'Santosh Kumar' on #userName
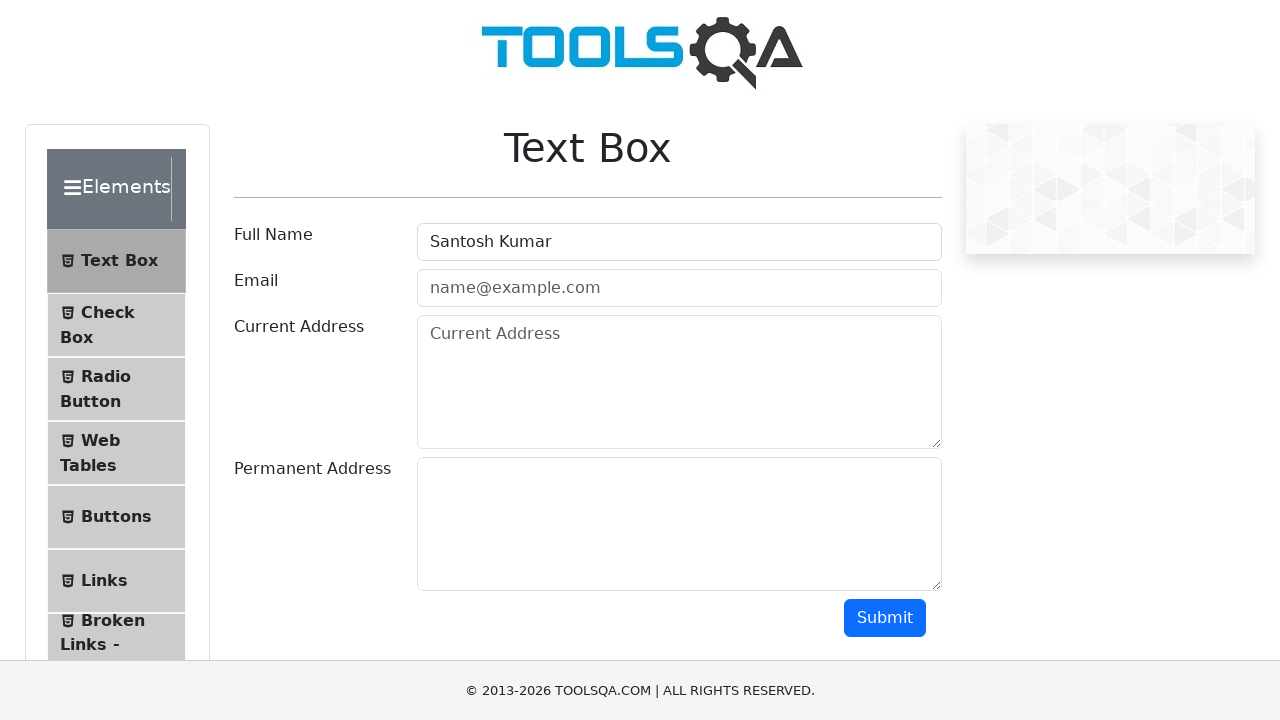

Filled email field with 'santoshkumar@techaxisgroup.com' on #userEmail
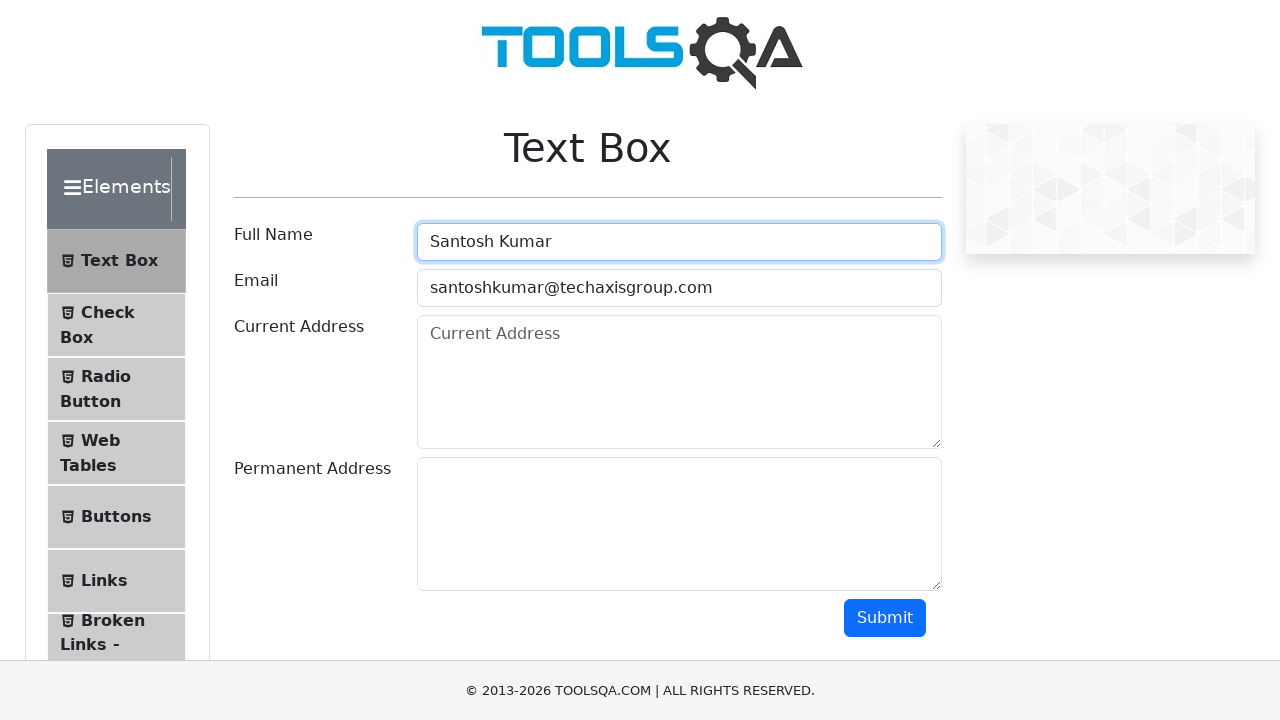

Filled current address field with 'Pune, India' on #currentAddress
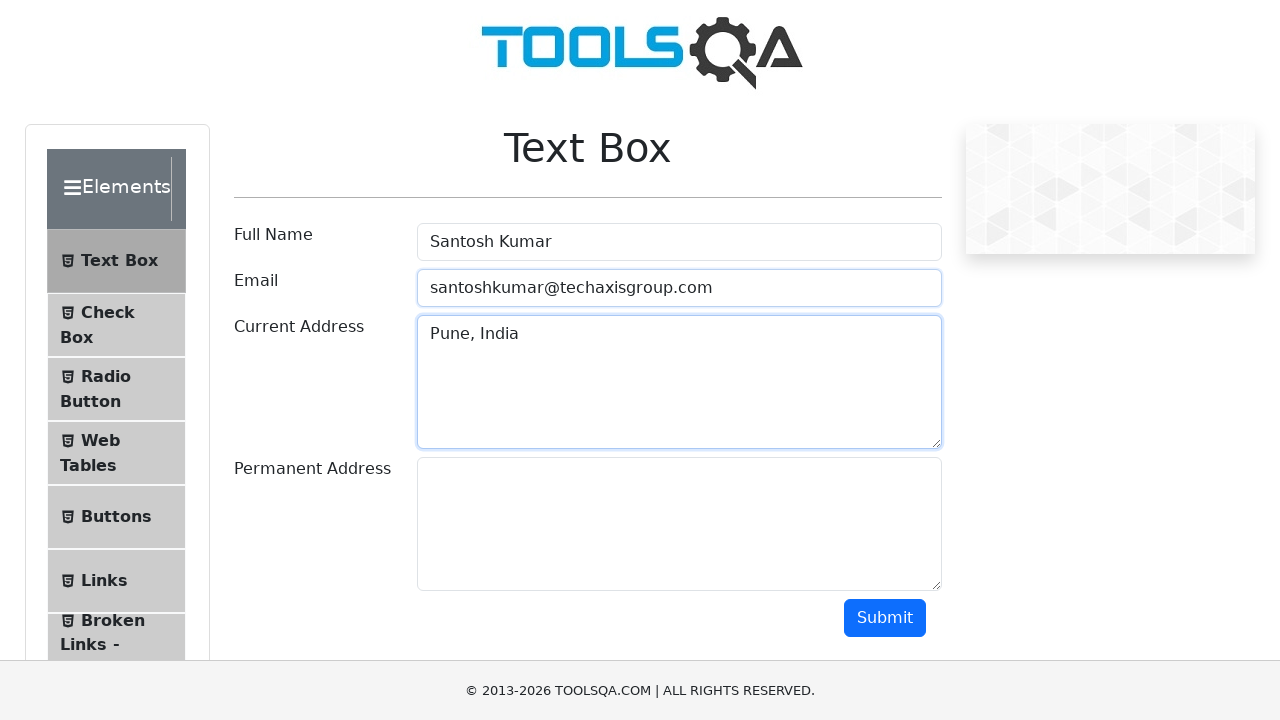

Clicked on current address field at (679, 382) on #currentAddress
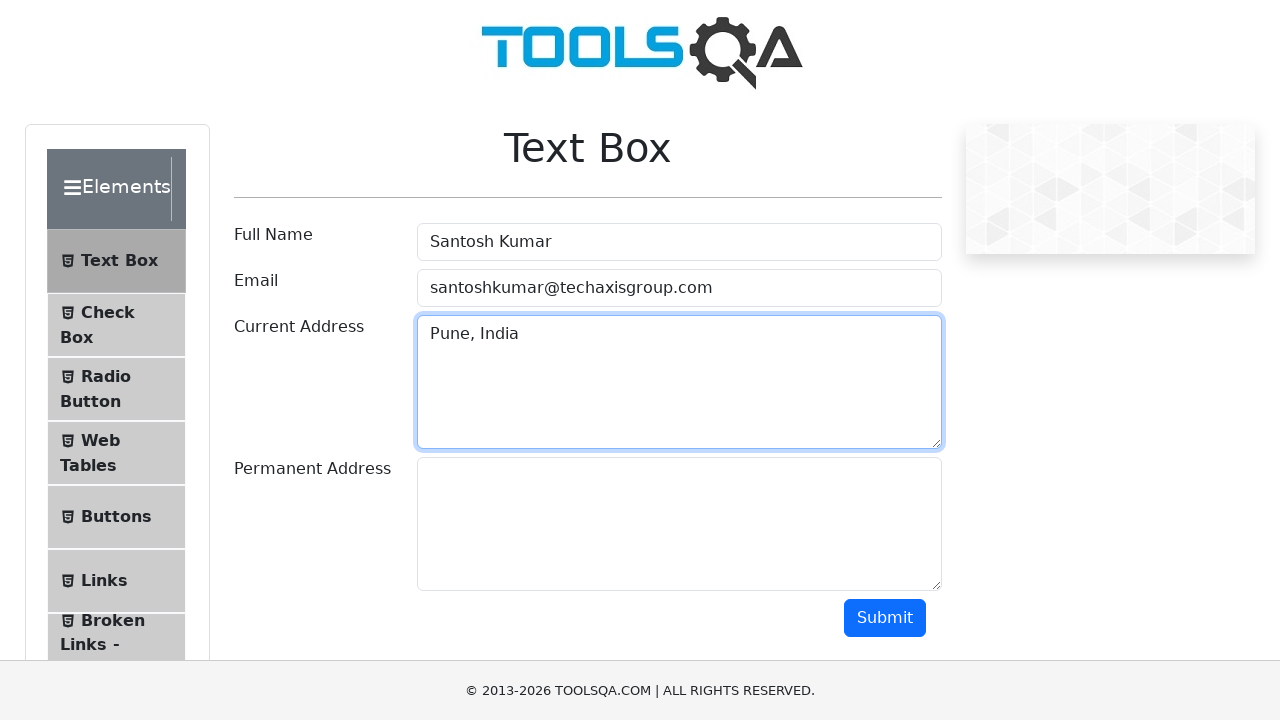

Selected all text in current address field using Ctrl+A
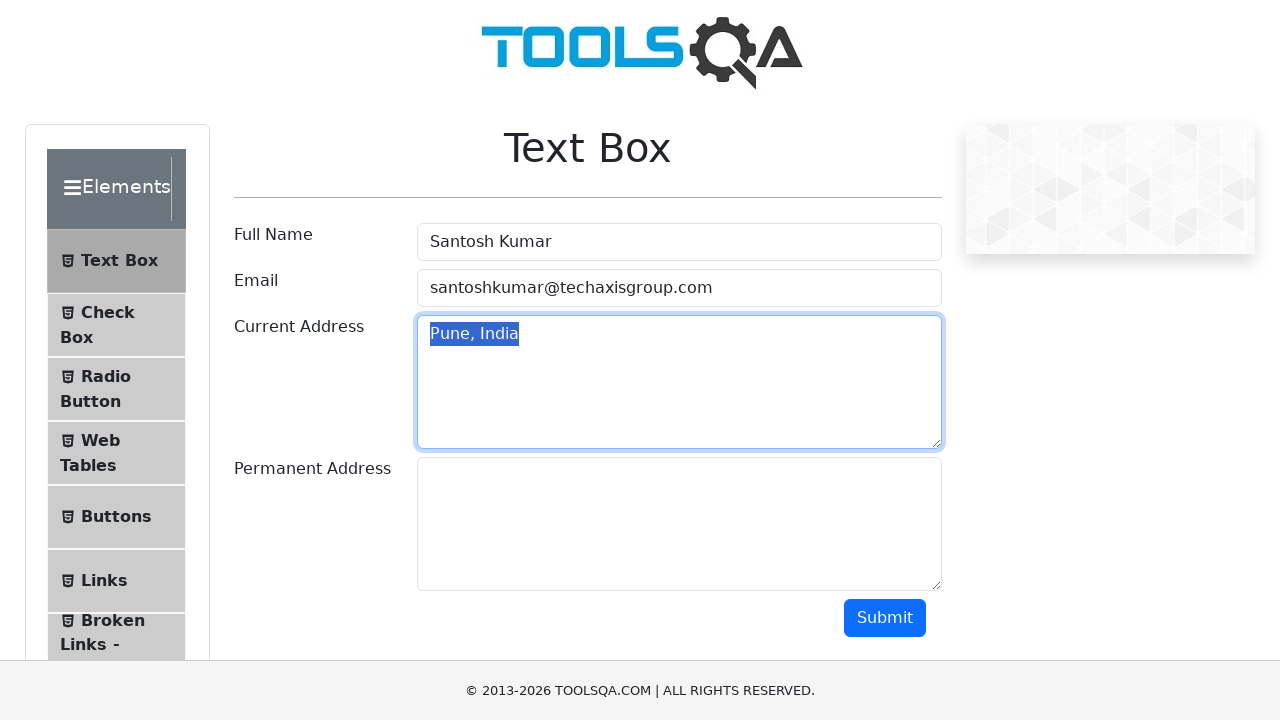

Deleted selected text from current address field
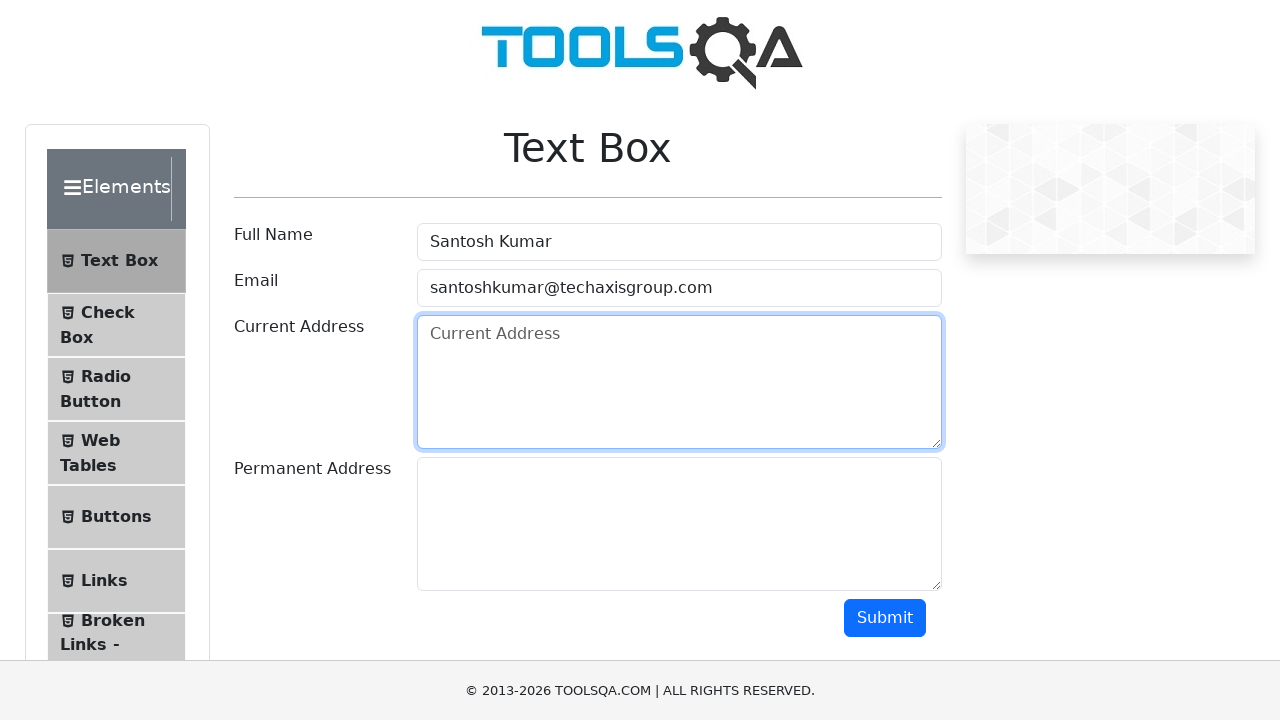

Filled current address field with new address 'Hyderabad, India' on #currentAddress
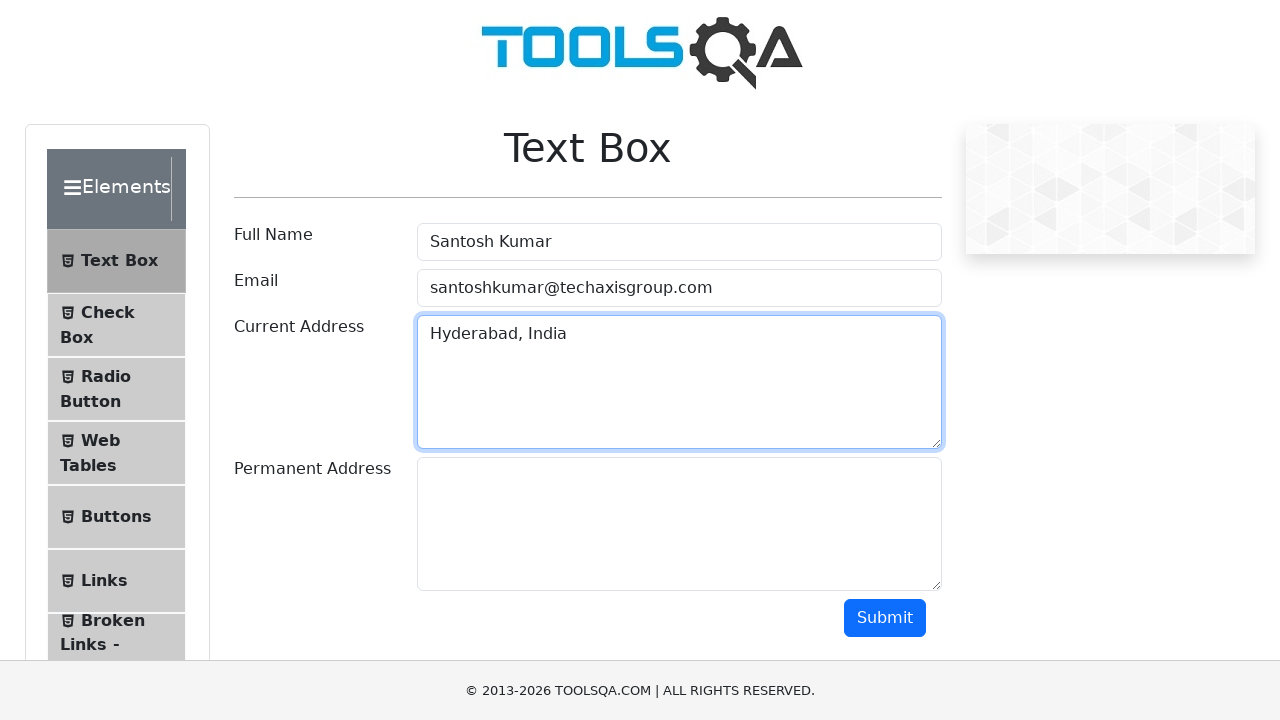

Clicked on current address field to prepare for copying at (679, 382) on #currentAddress
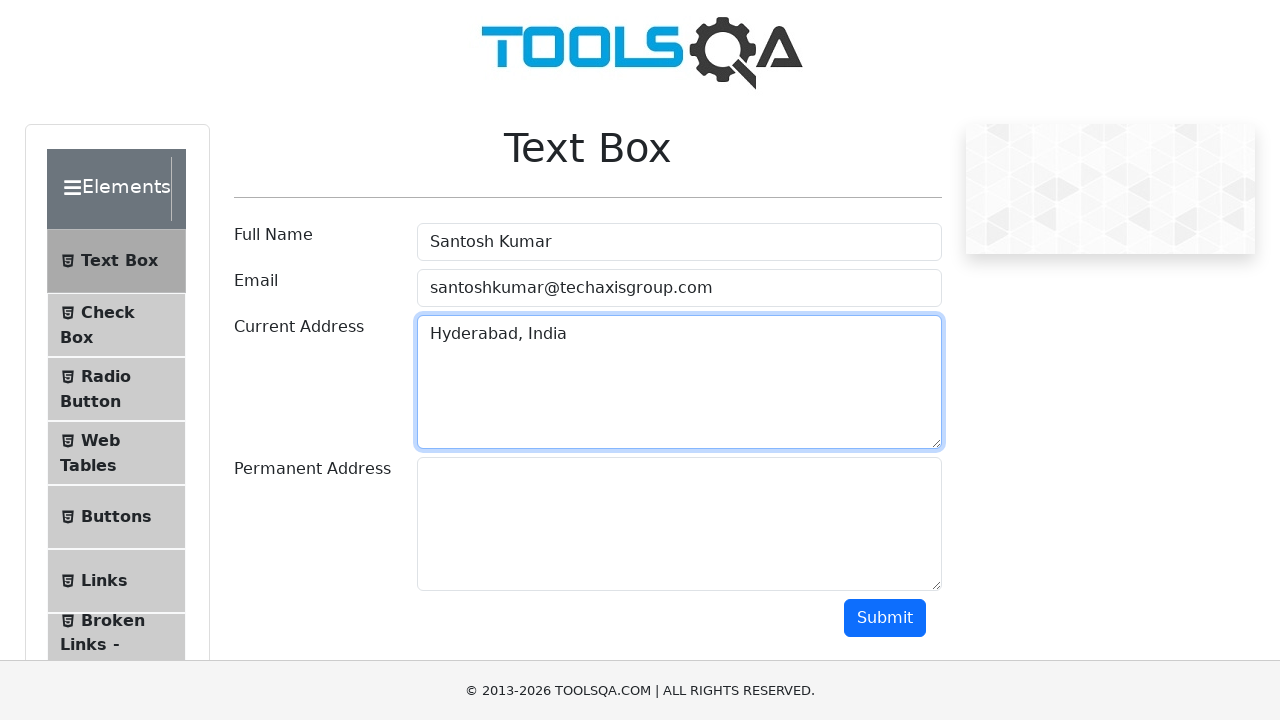

Selected all text in current address field using Ctrl+A
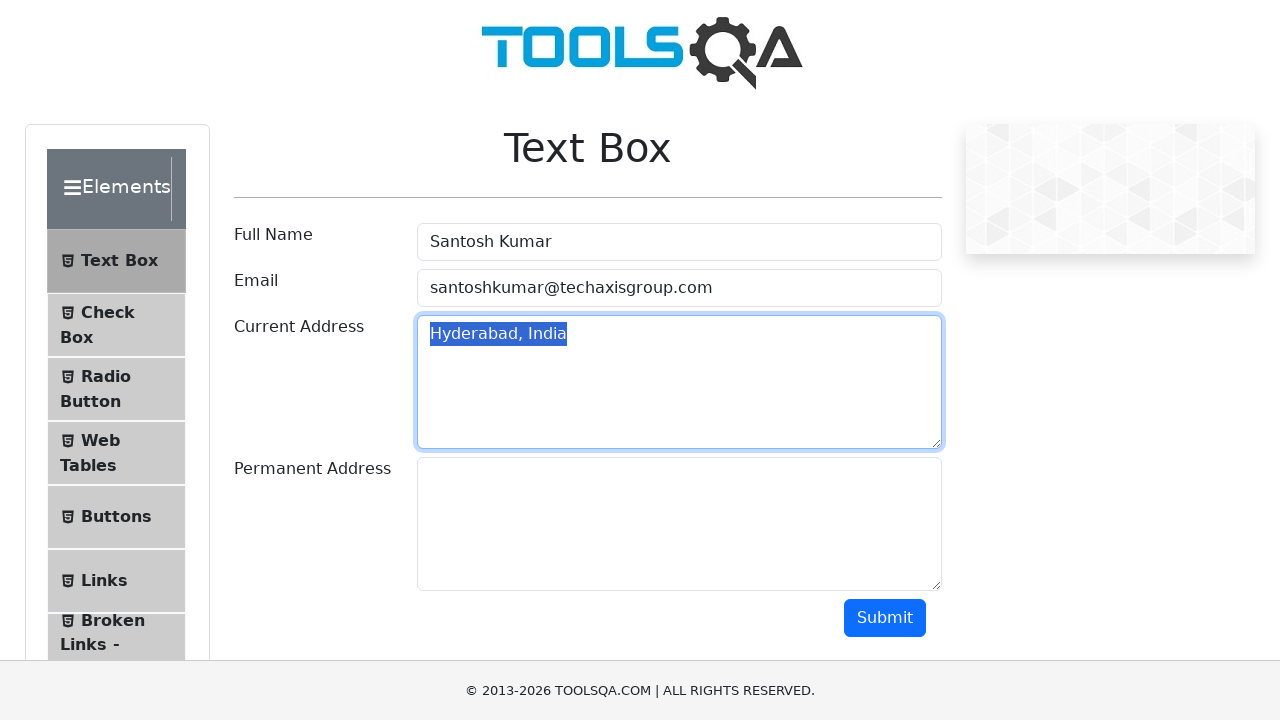

Copied selected text from current address field using Ctrl+C
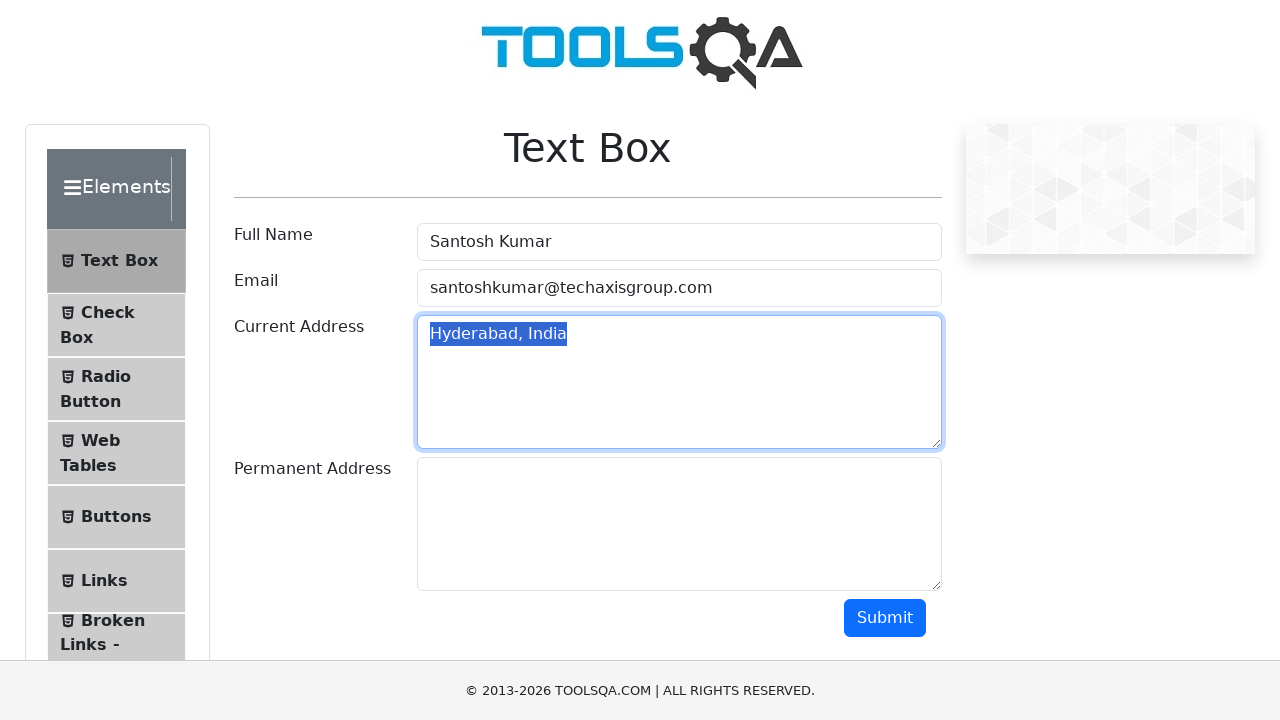

Clicked on permanent address field at (679, 524) on #permanentAddress
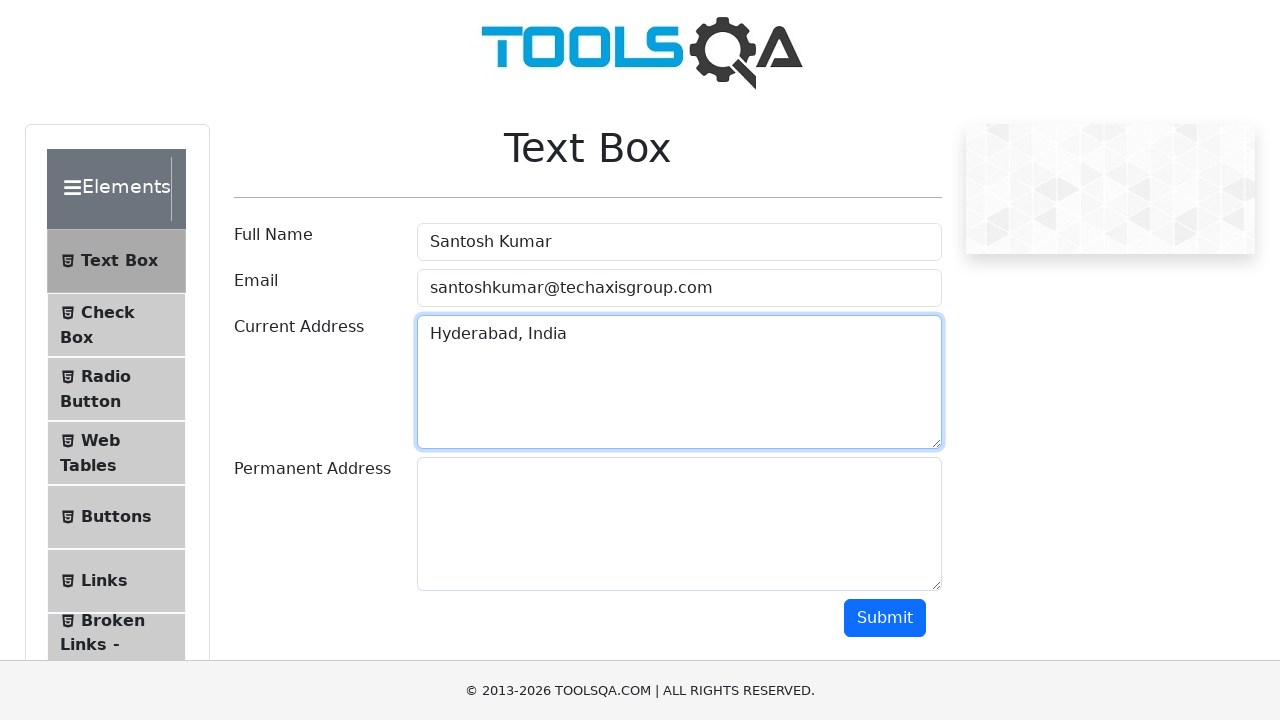

Pasted copied address text into permanent address field using Ctrl+V
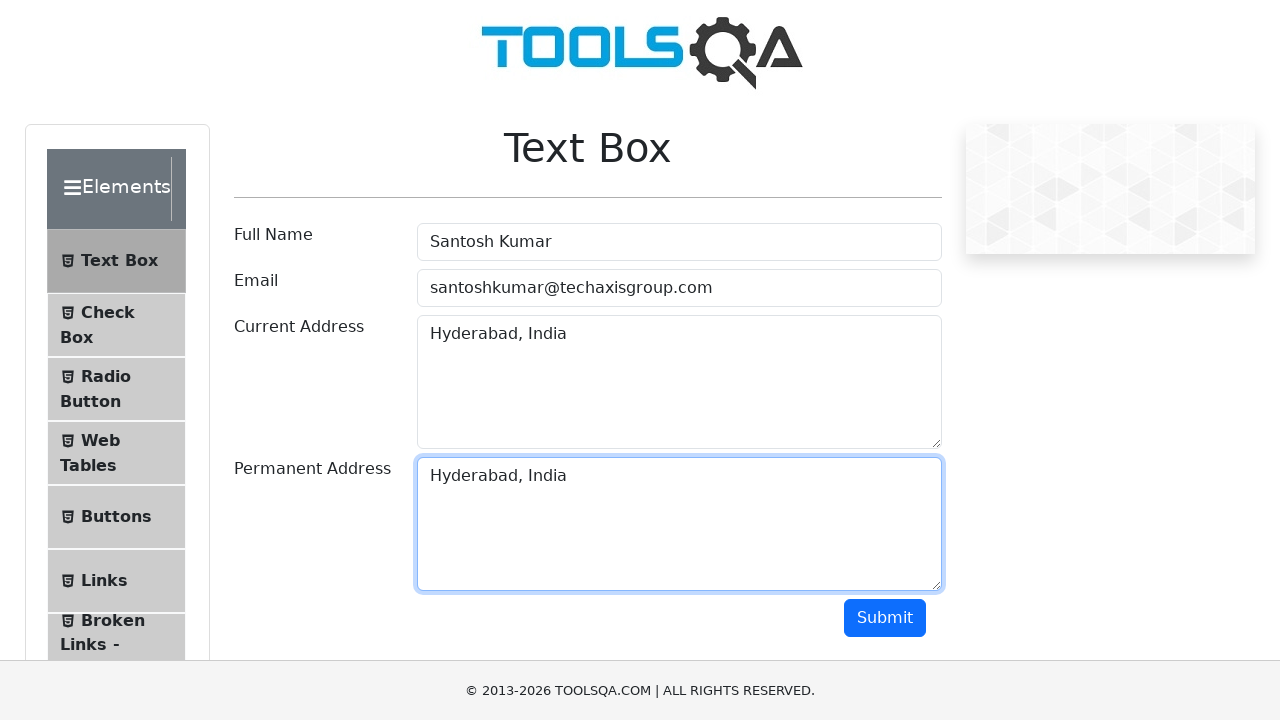

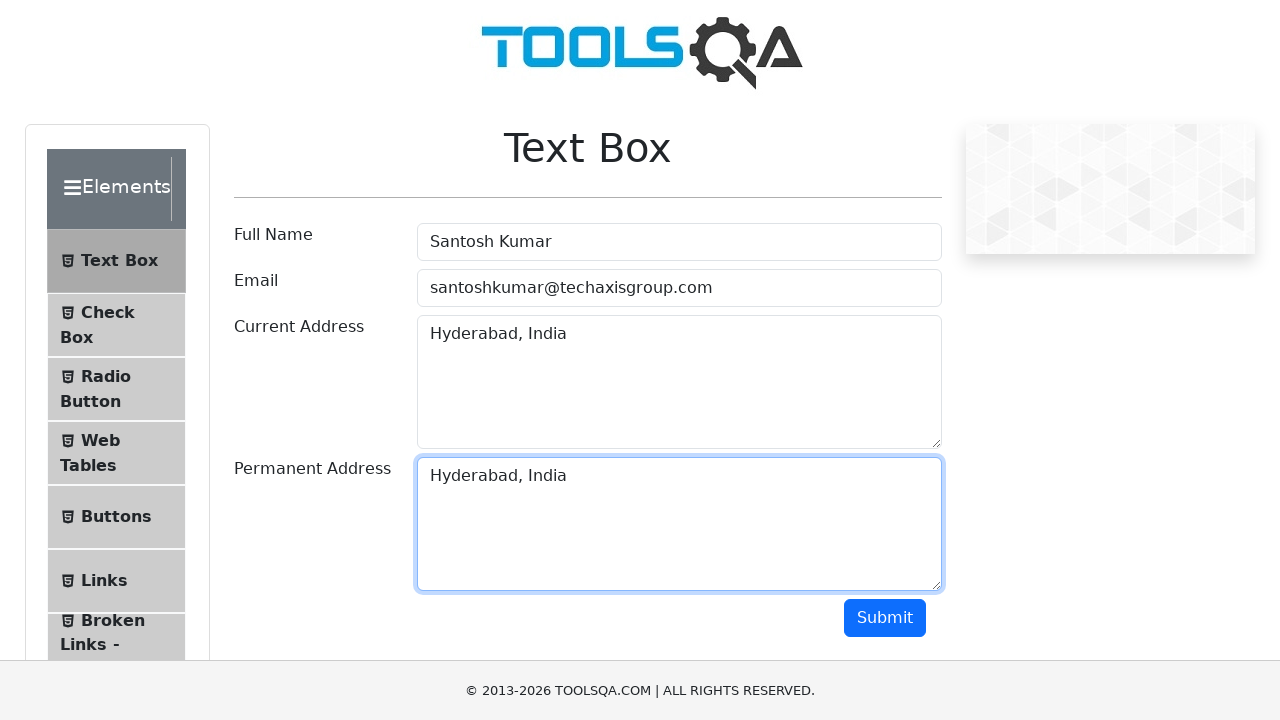